Tests radio button functionality by clicking on various radio buttons (hockey, football for sports, and yellow for color) and verifying they become selected.

Starting URL: https://practice.cydeo.com/radio_buttons

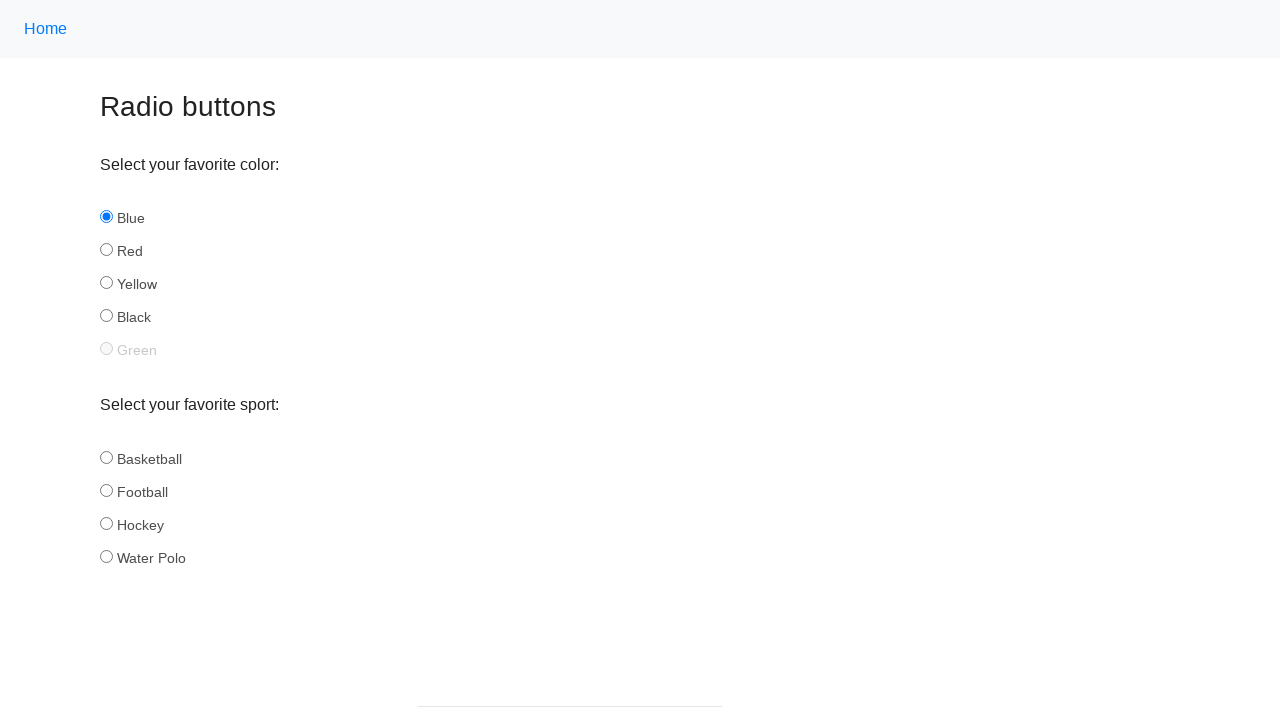

Clicked hockey radio button in sports group at (106, 523) on input[name='sport'][id='hockey']
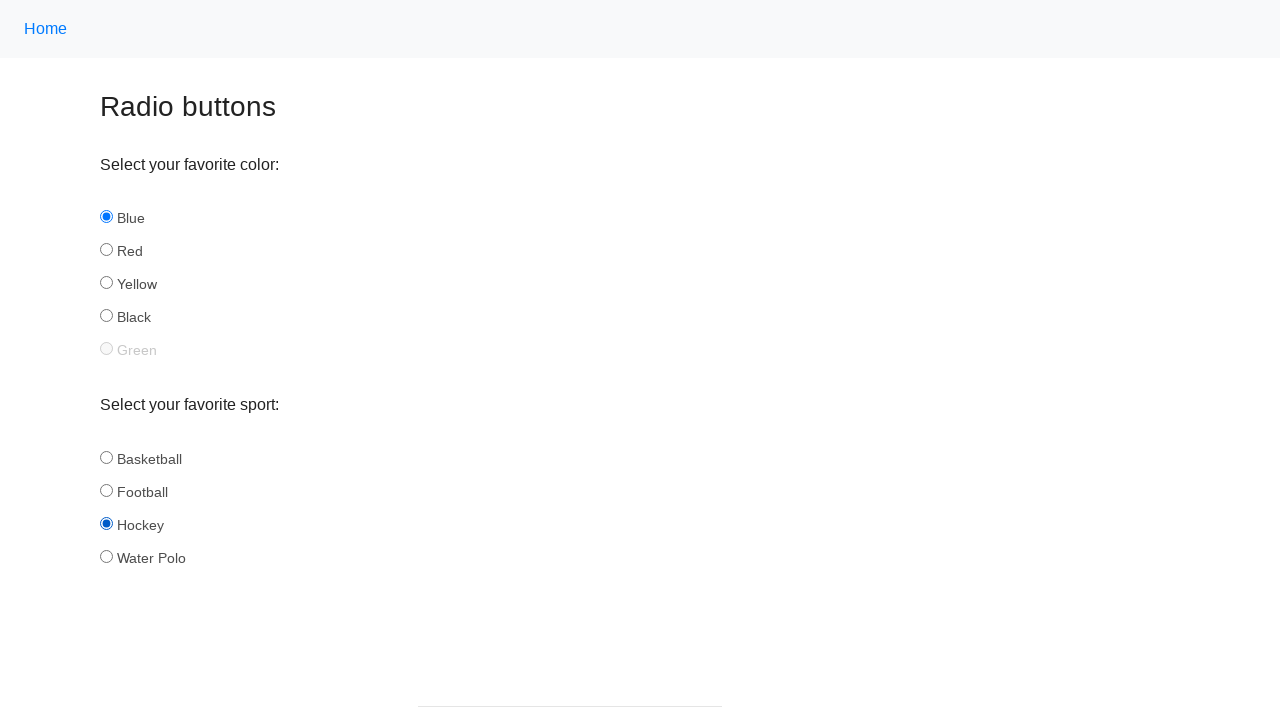

Verified hockey radio button is selected
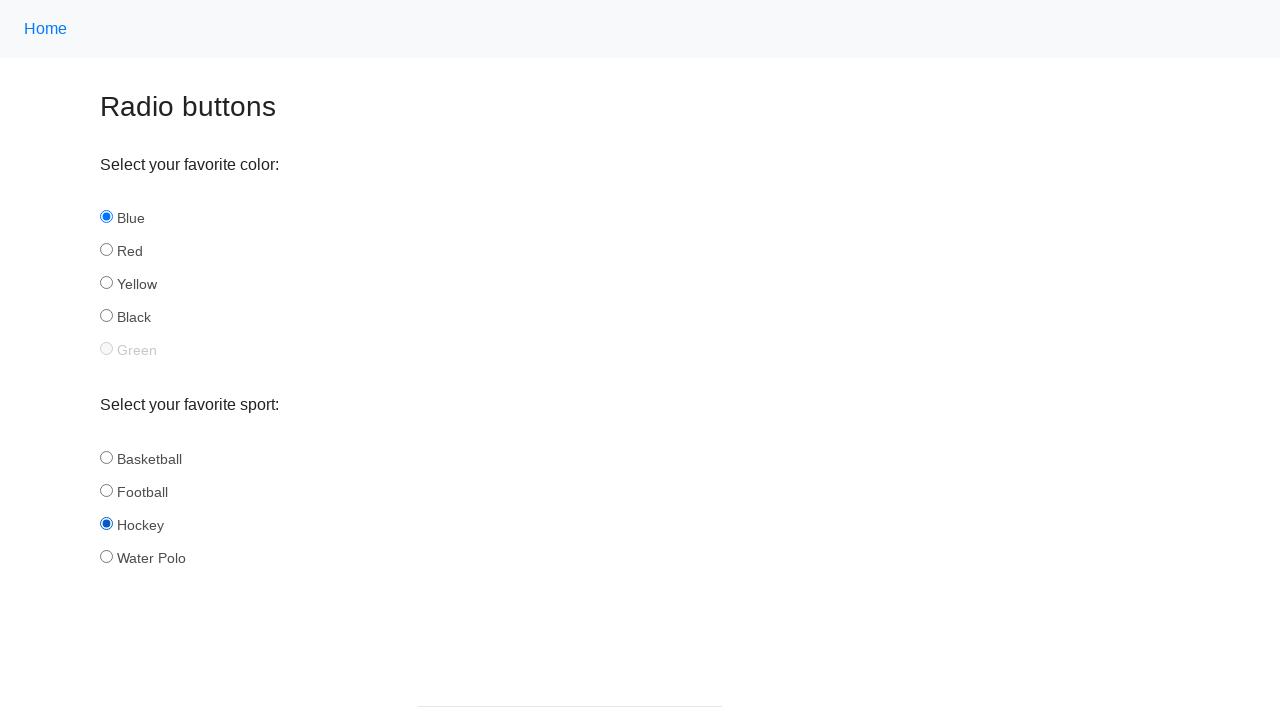

Clicked football radio button in sports group at (106, 490) on input[name='sport'][id='football']
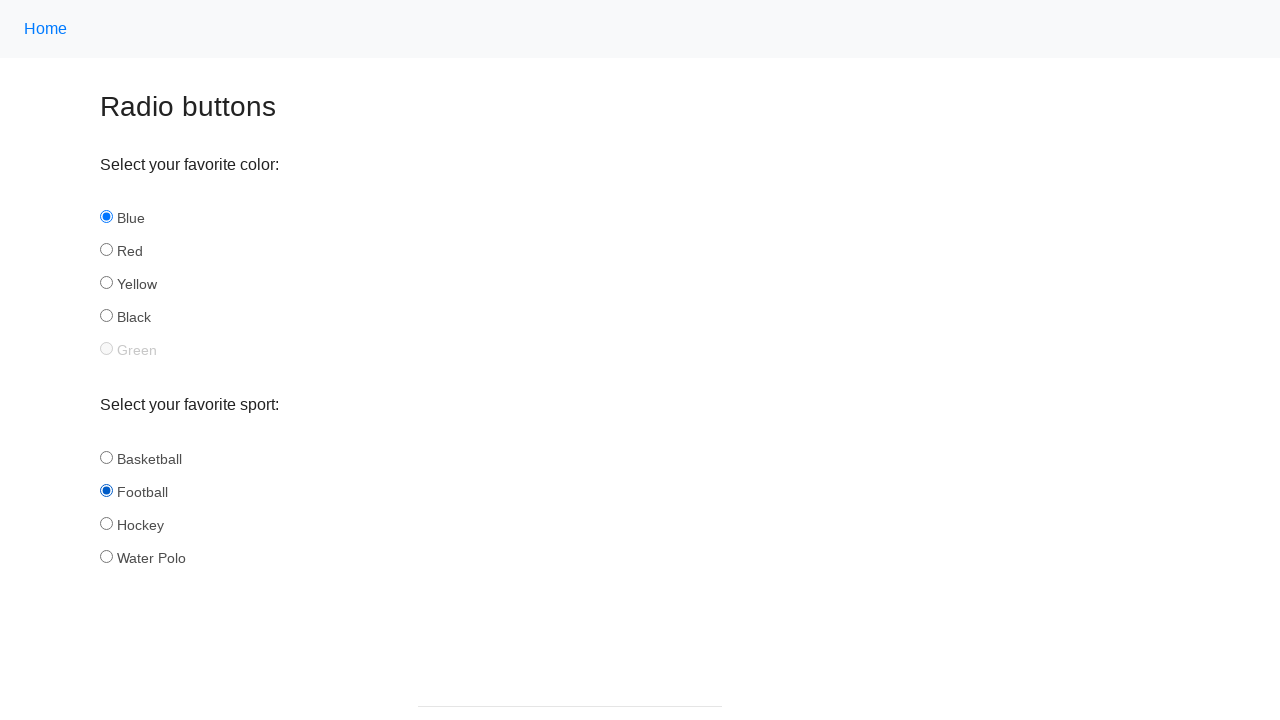

Verified football radio button is selected
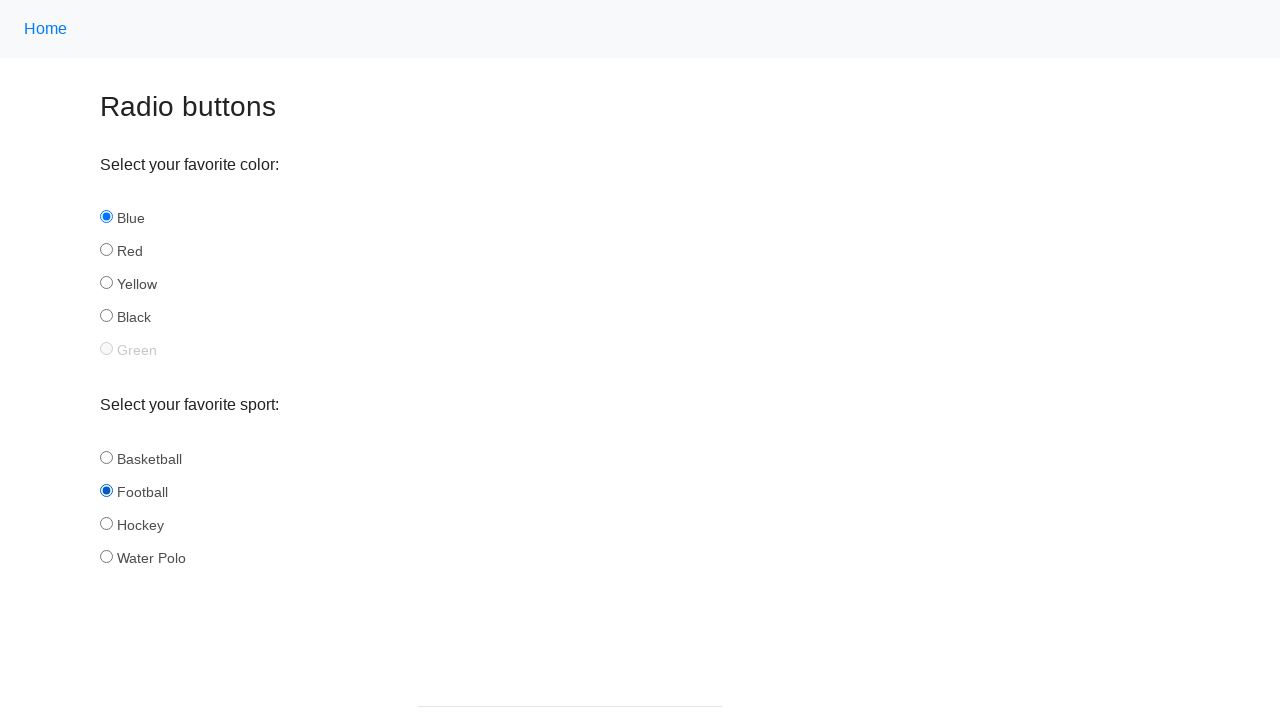

Clicked yellow radio button in color group at (106, 283) on input[name='color'][id='yellow']
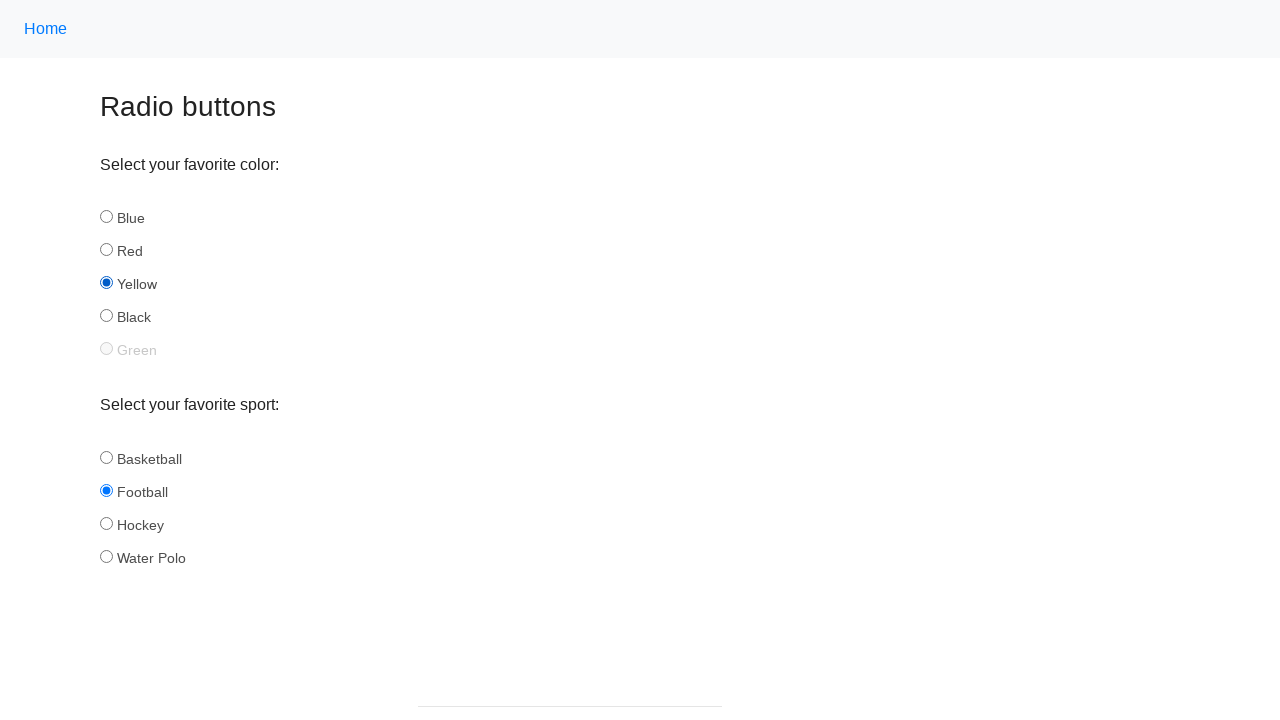

Verified yellow radio button is selected
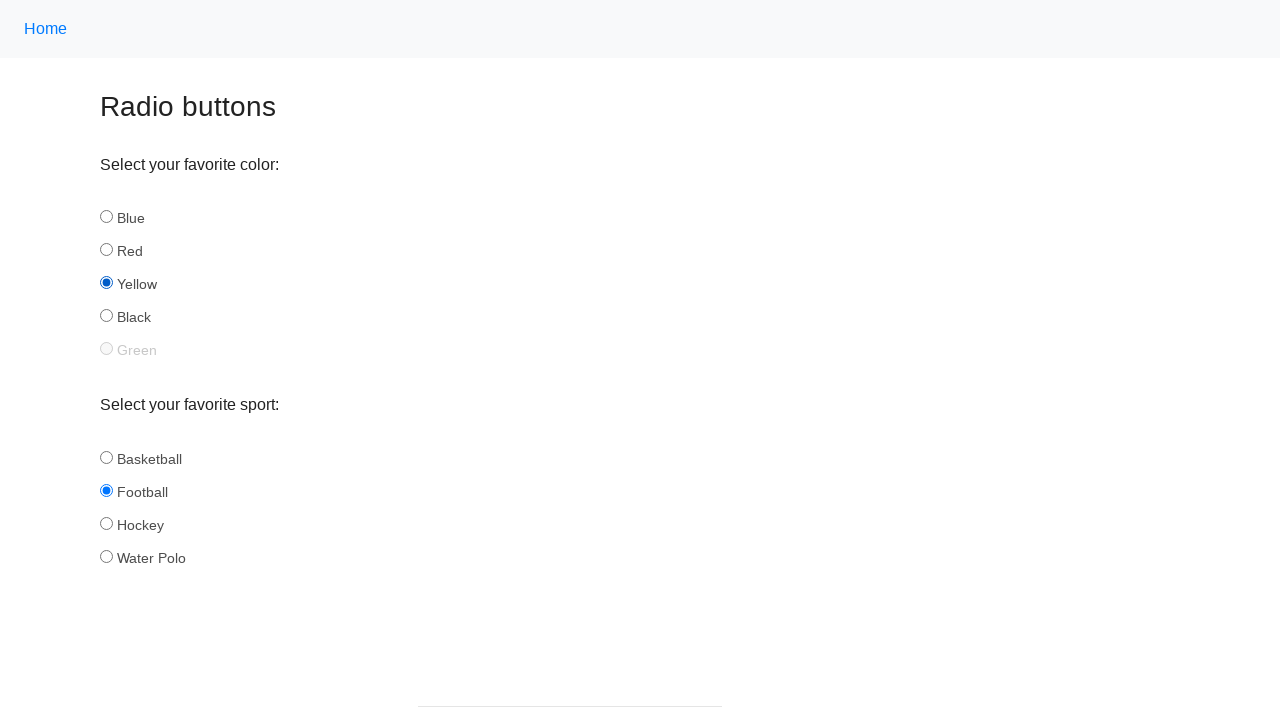

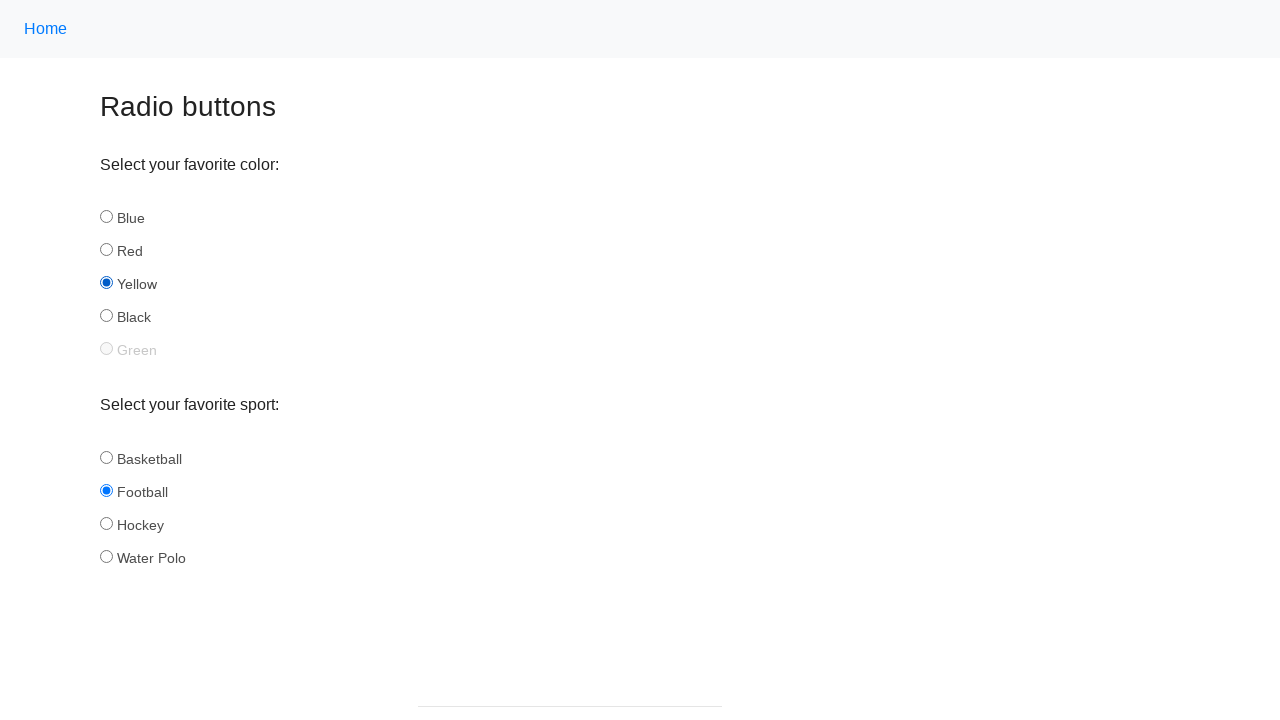